Navigates to RedBus homepage and verifies the page loads successfully

Starting URL: https://www.redbus.com/

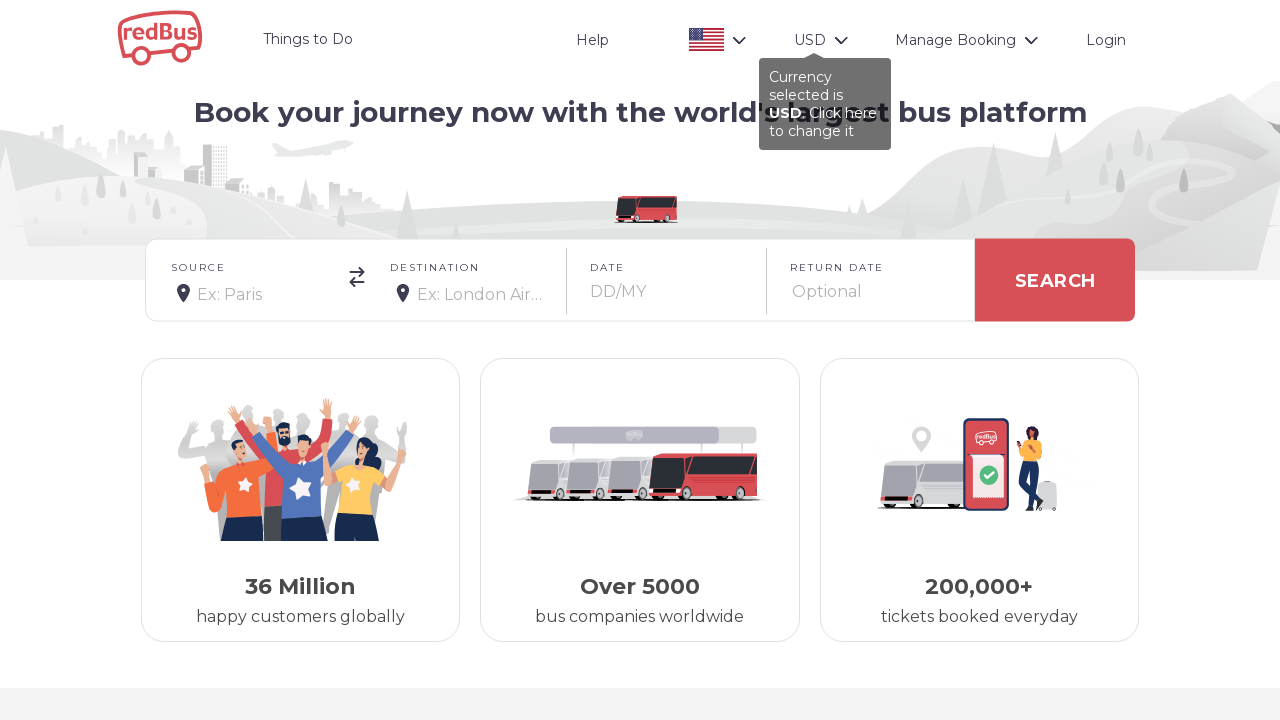

RedBus homepage loaded successfully (domcontentloaded state reached)
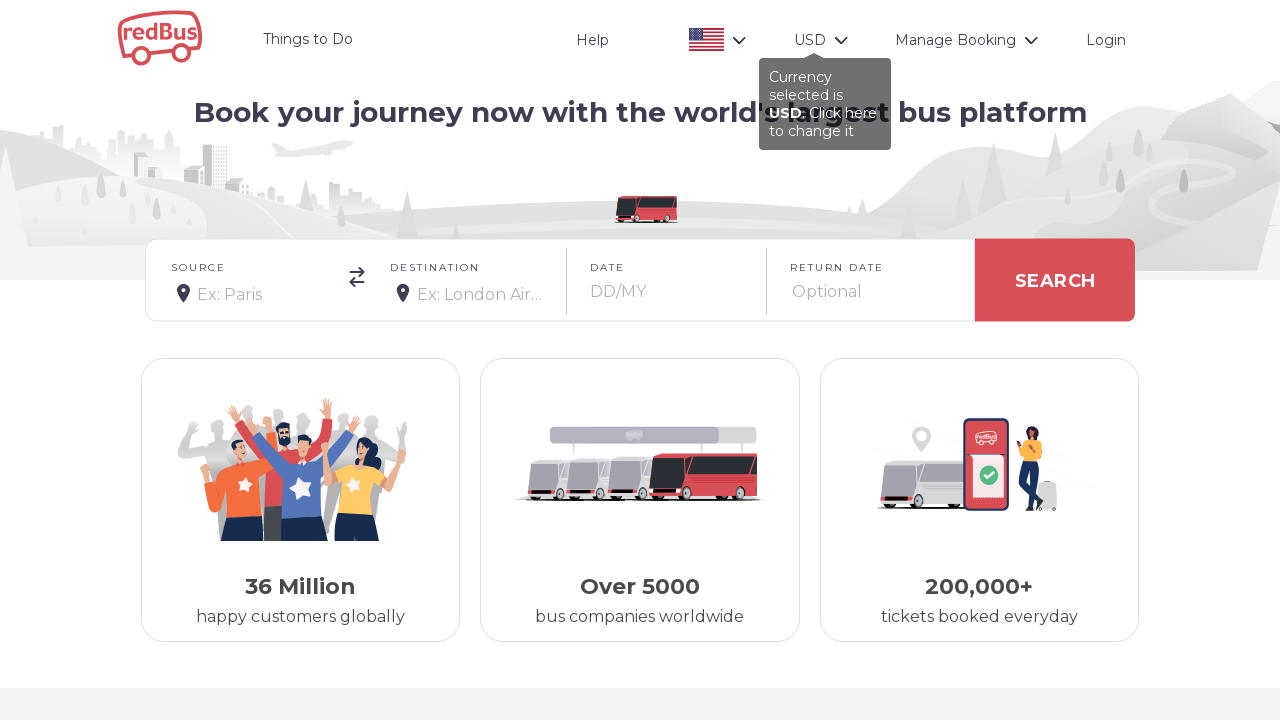

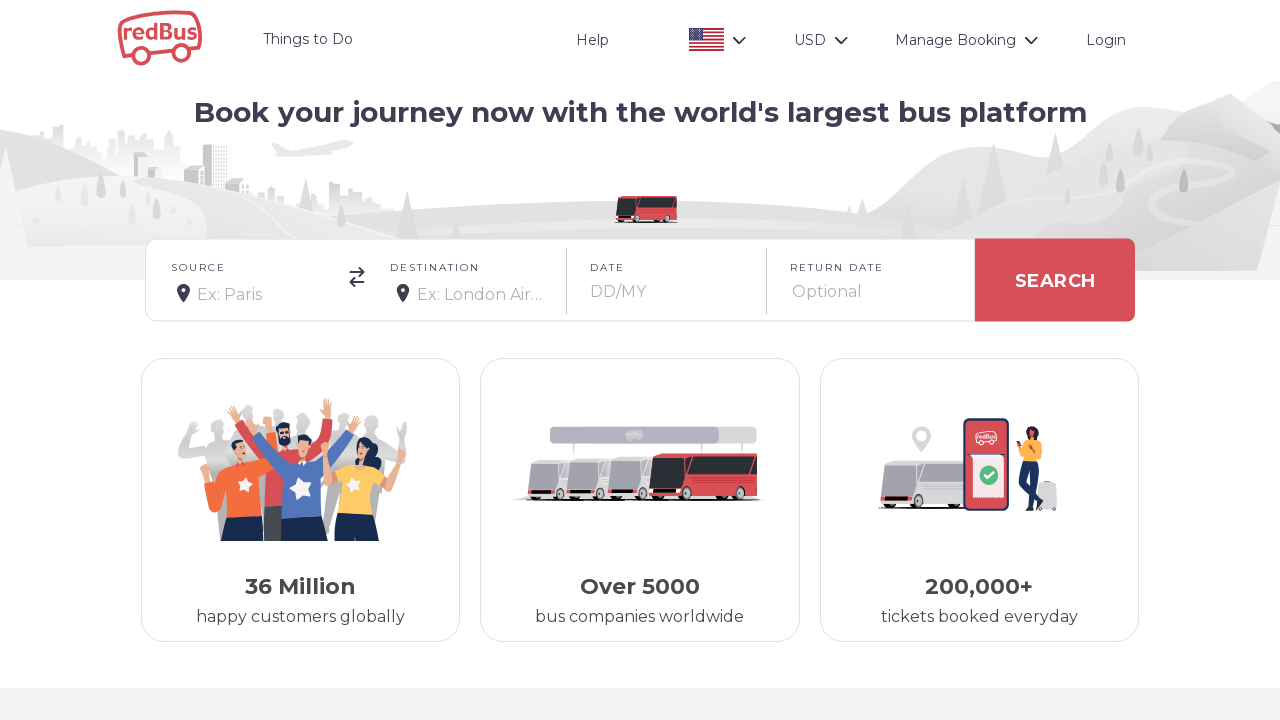